Tests right-click context menu functionality by performing a context click on a button, selecting the "Delete" option from the menu, and accepting the resulting alert dialog.

Starting URL: http://swisnl.github.io/jQuery-contextMenu/demo.html

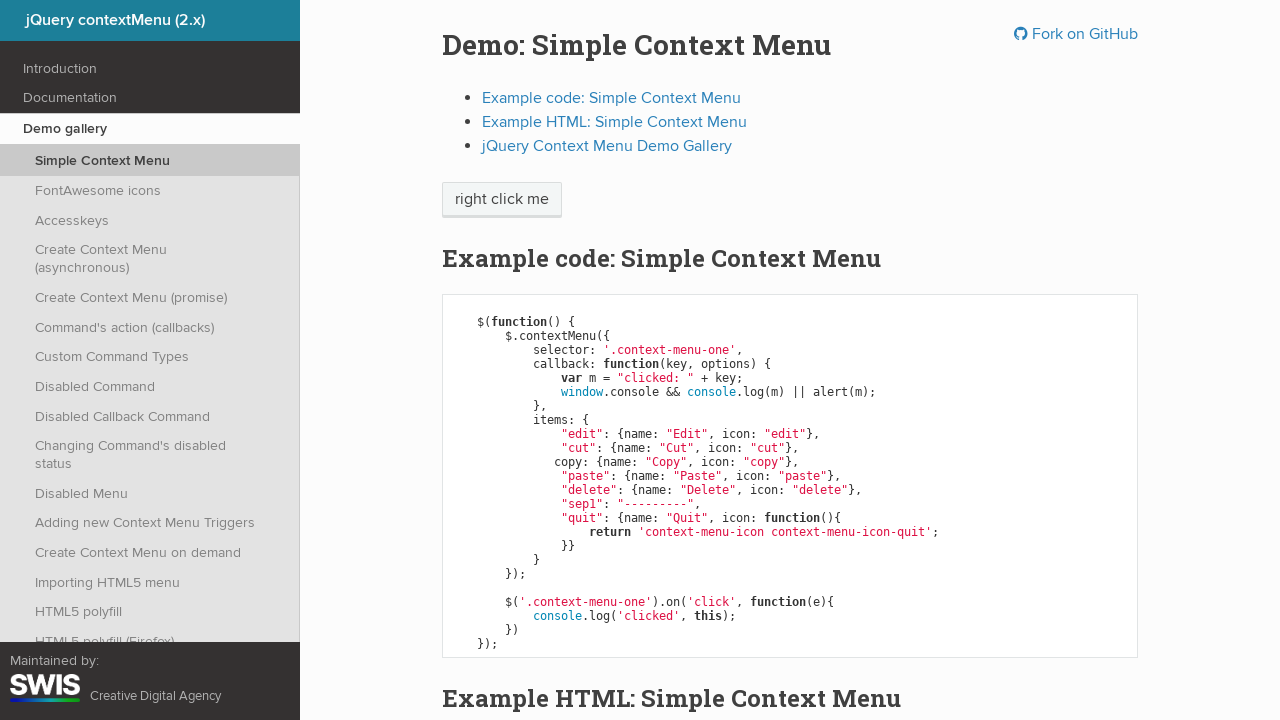

Set up dialog handler to automatically accept alerts
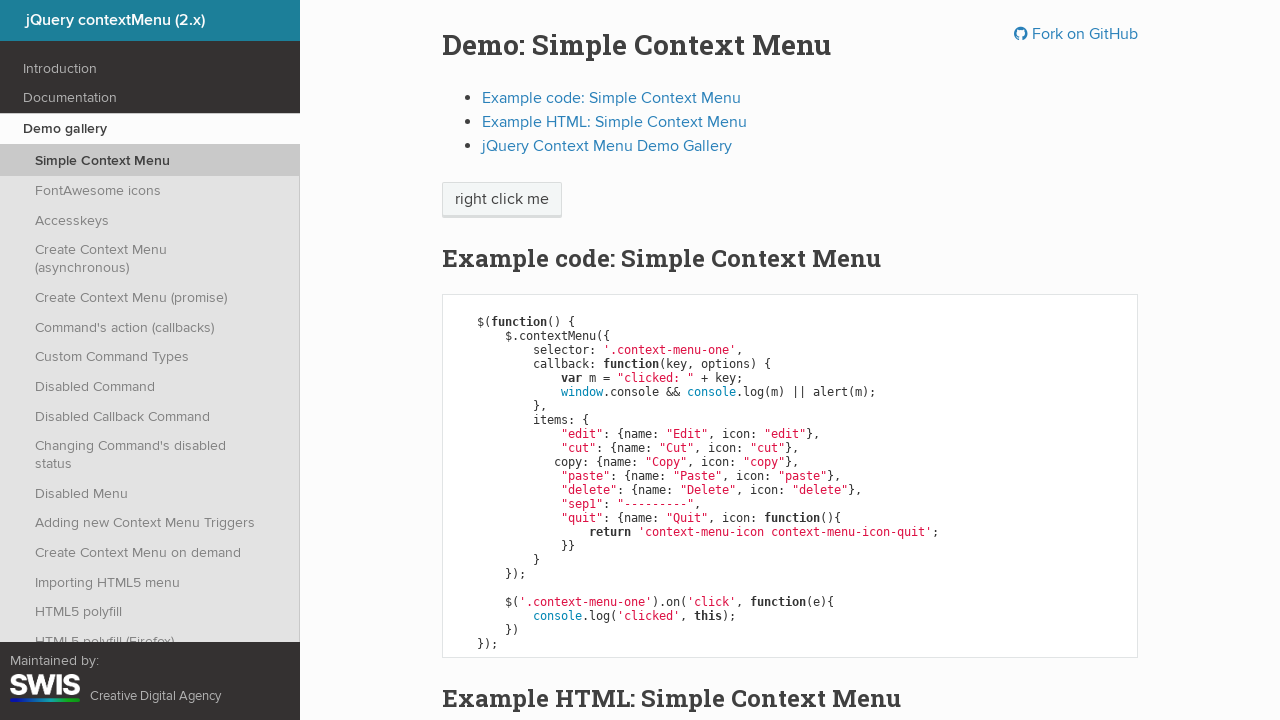

Located the 'right click me' button
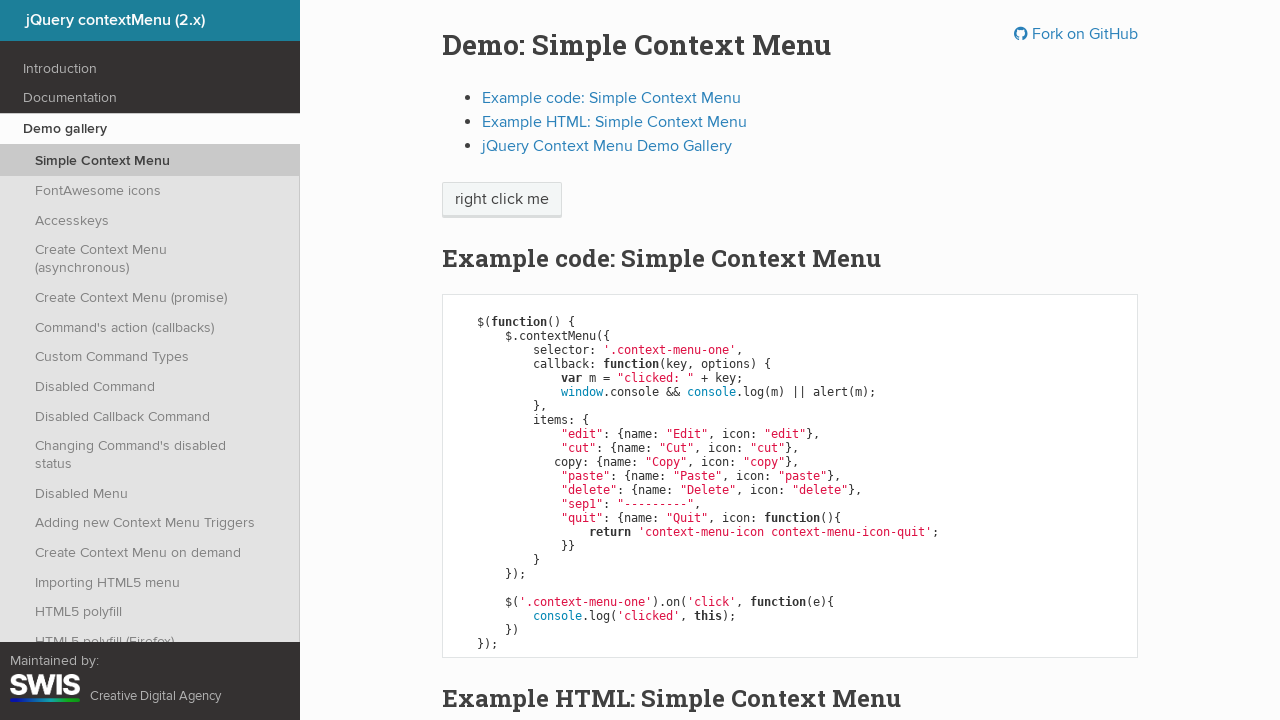

Performed right-click on the button to open context menu at (502, 200) on xpath=//span[text()='right click me']
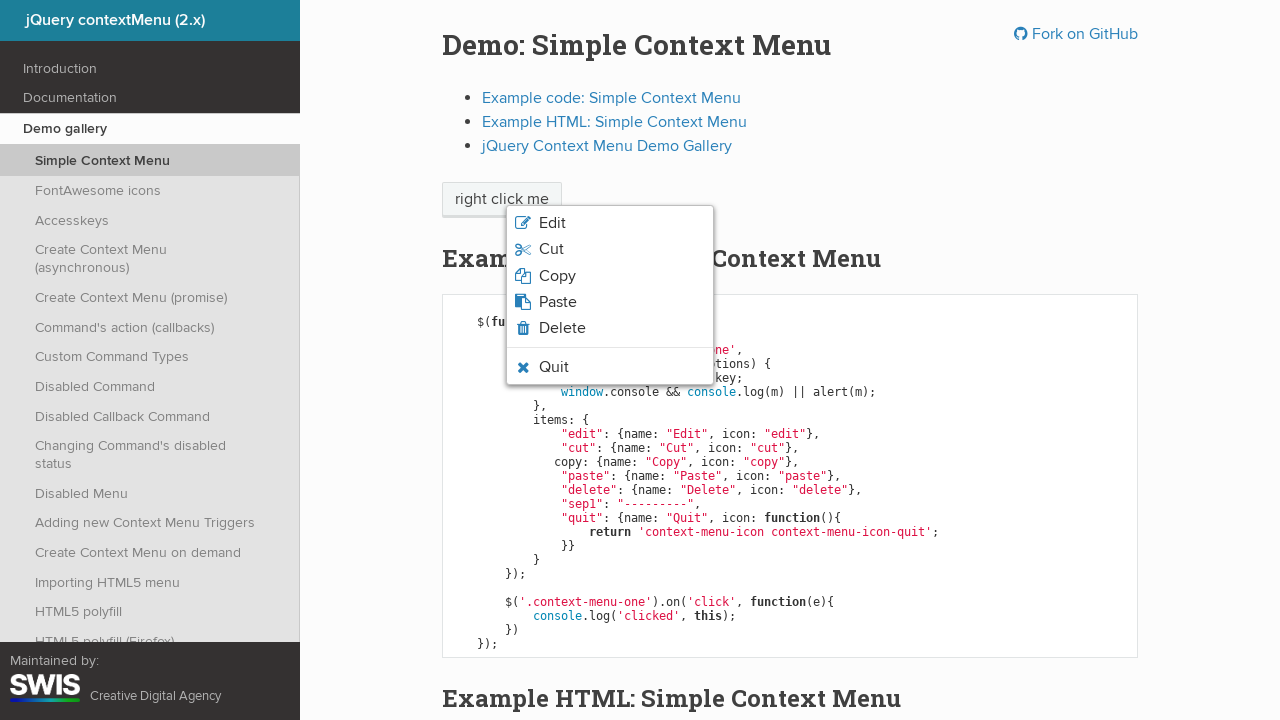

Clicked 'Delete' option from context menu at (562, 328) on xpath=//span[text()='Delete']
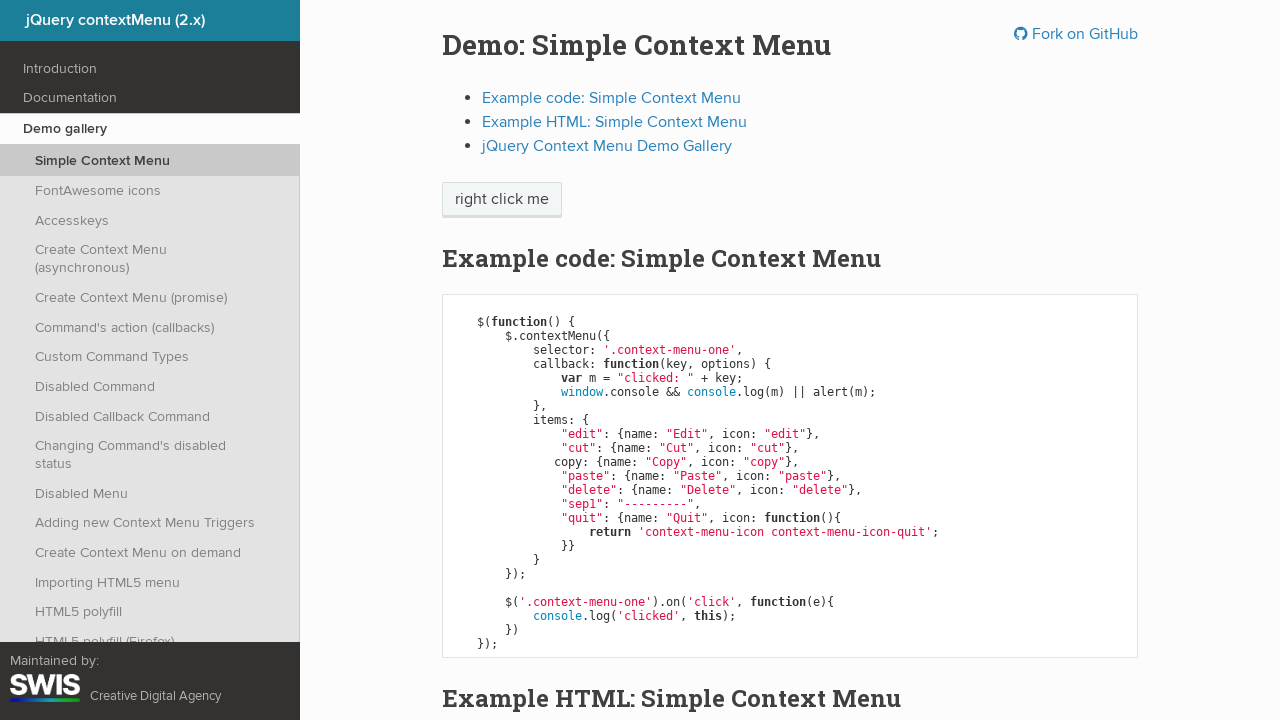

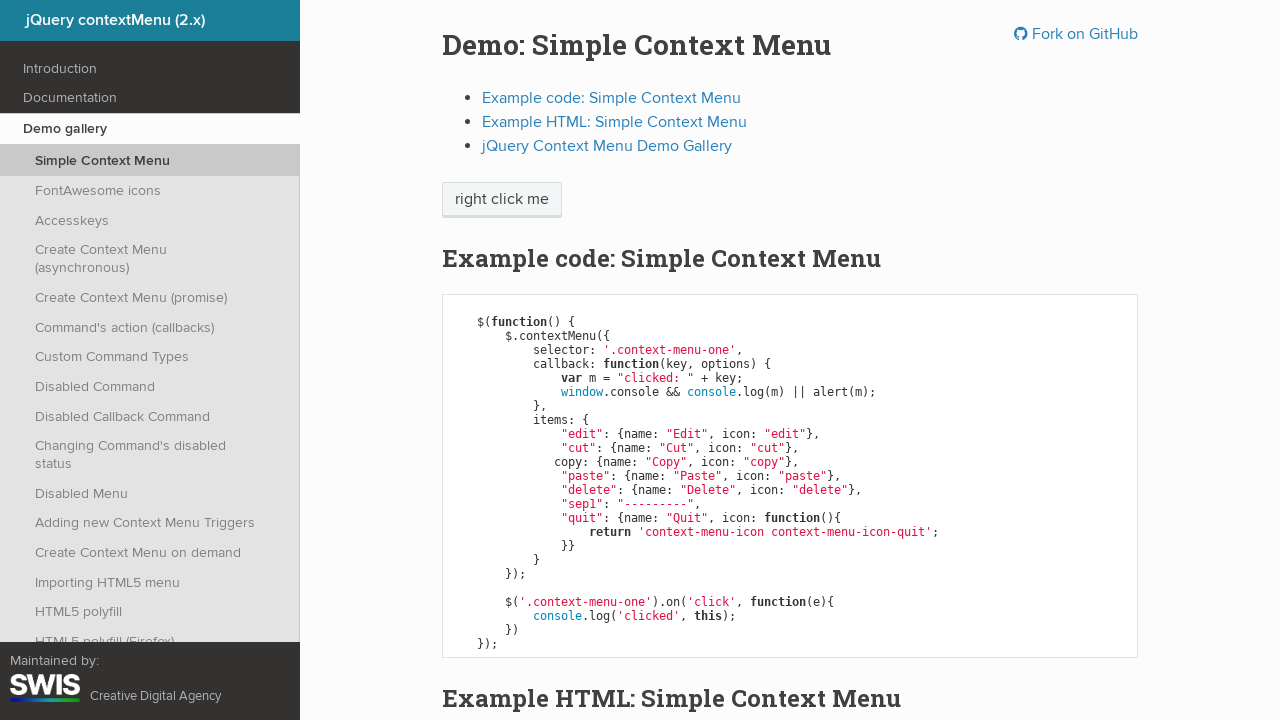